Navigates to Microsoft's homepage with optional mobile viewport configuration

Starting URL: https://microsoft.com

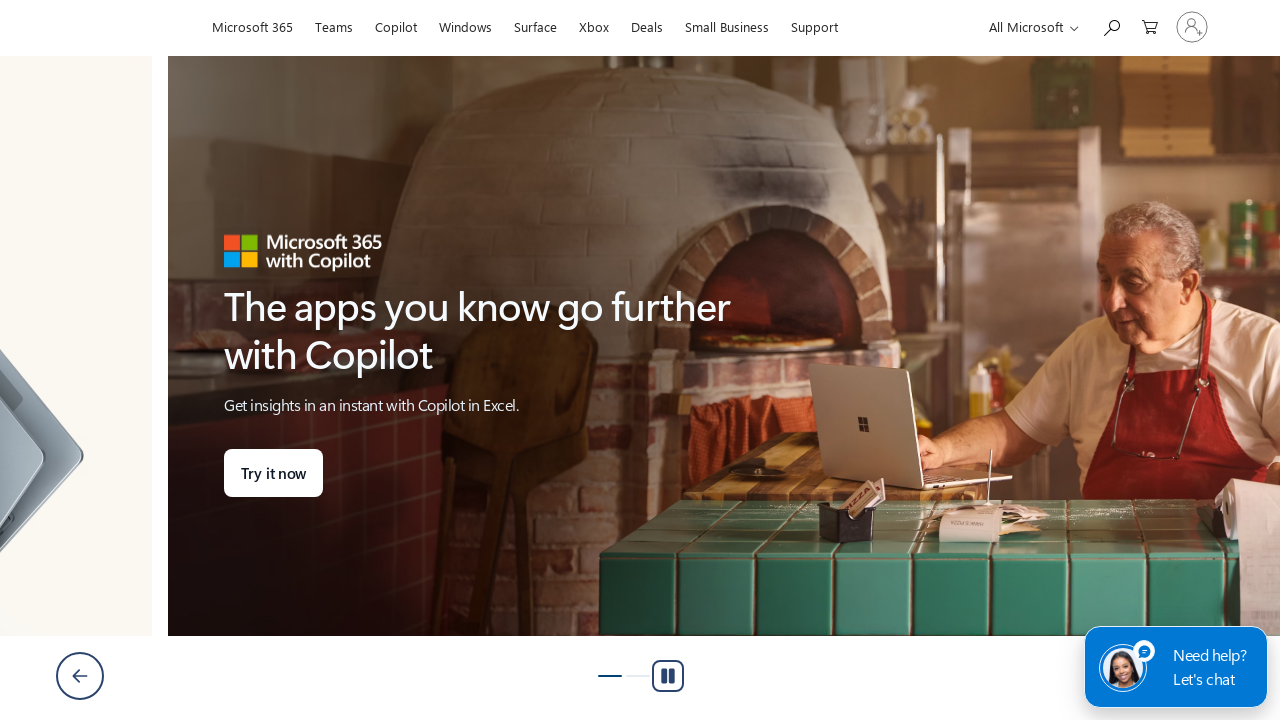

Navigated to Microsoft's homepage
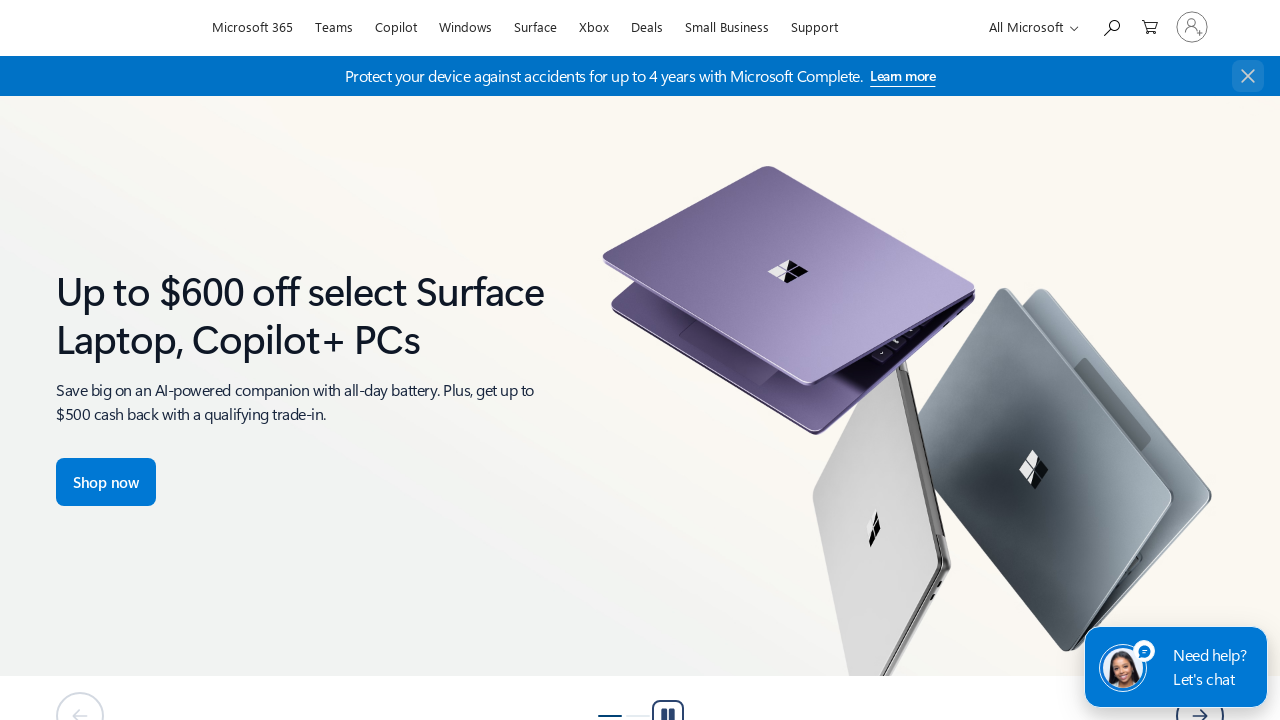

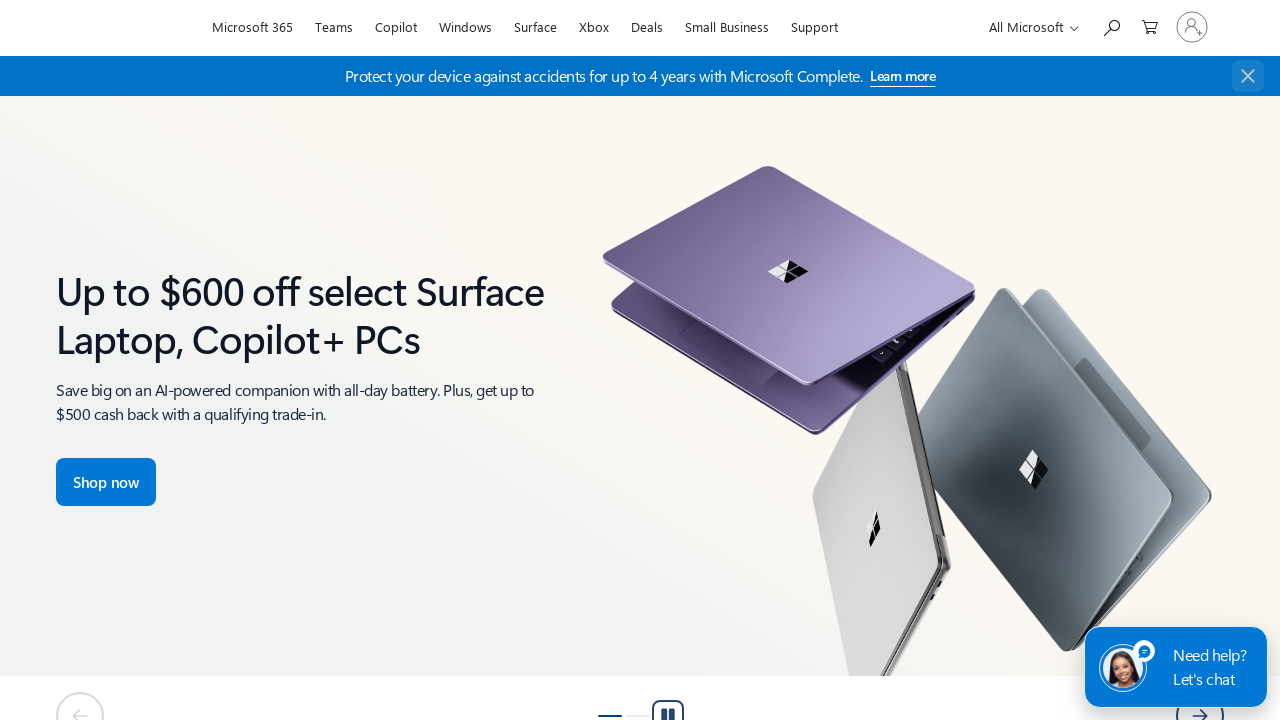